Tests handling a basic JavaScript alert by clicking the JS Alert button and accepting the alert dialog

Starting URL: https://the-internet.herokuapp.com/javascript_alerts

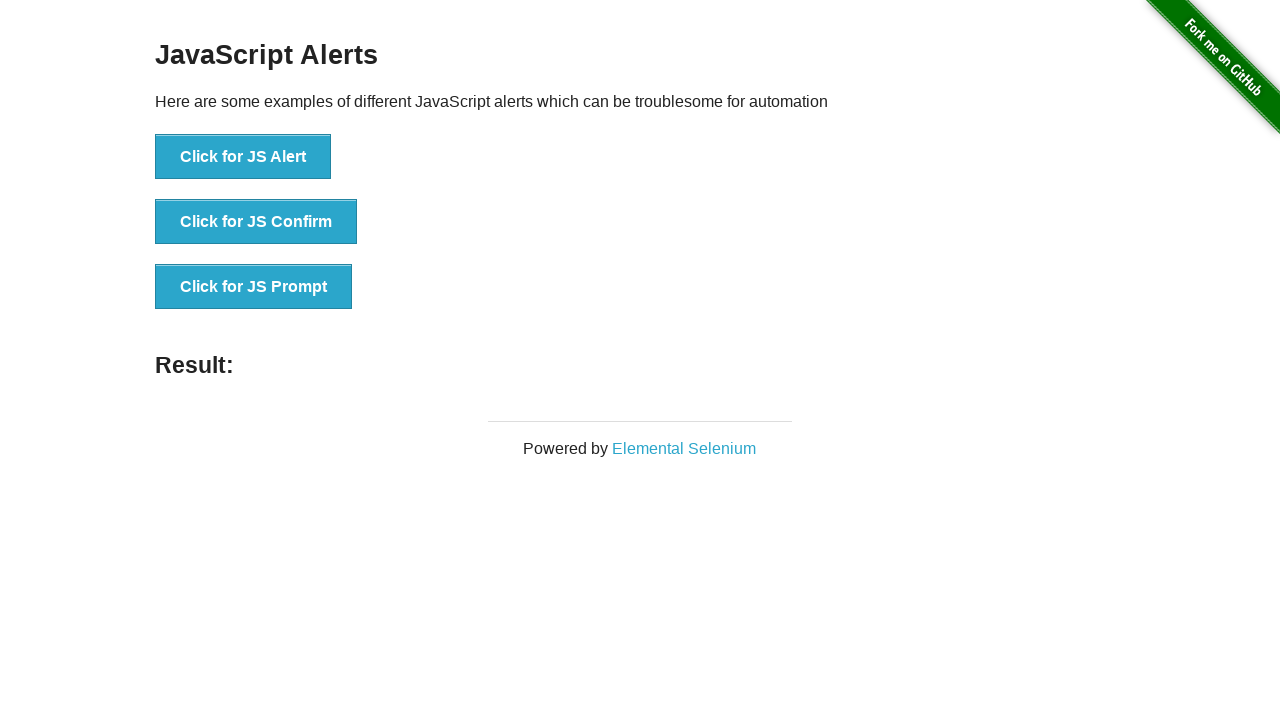

Clicked JS Alert button to trigger normal alert at (243, 157) on xpath=//button[@onclick='jsAlert()']
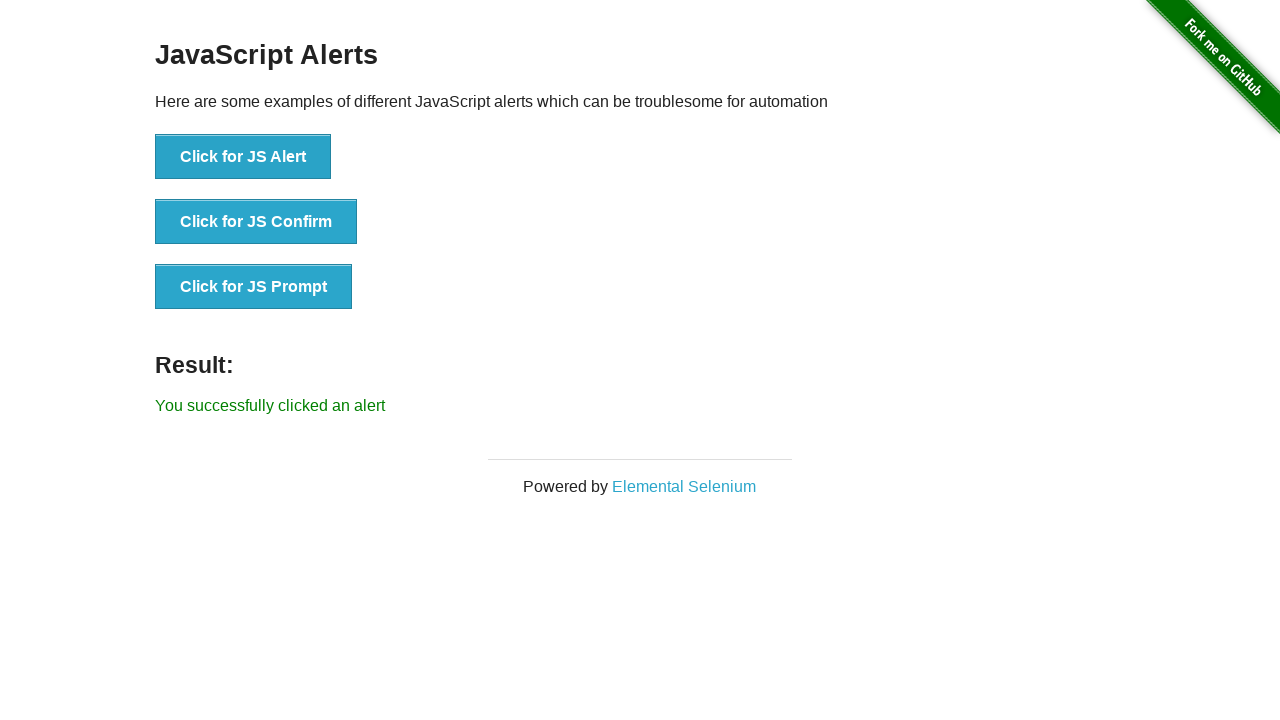

Set up dialog handler to accept alert
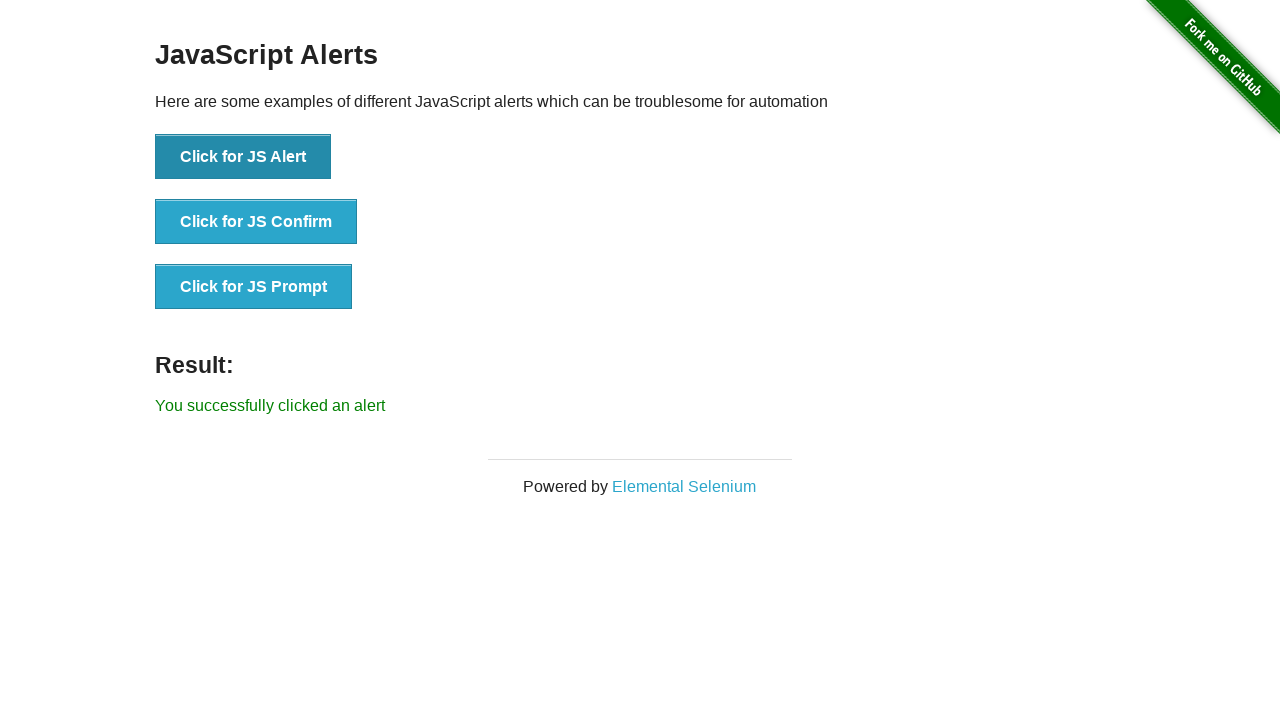

Alert was accepted and result message displayed
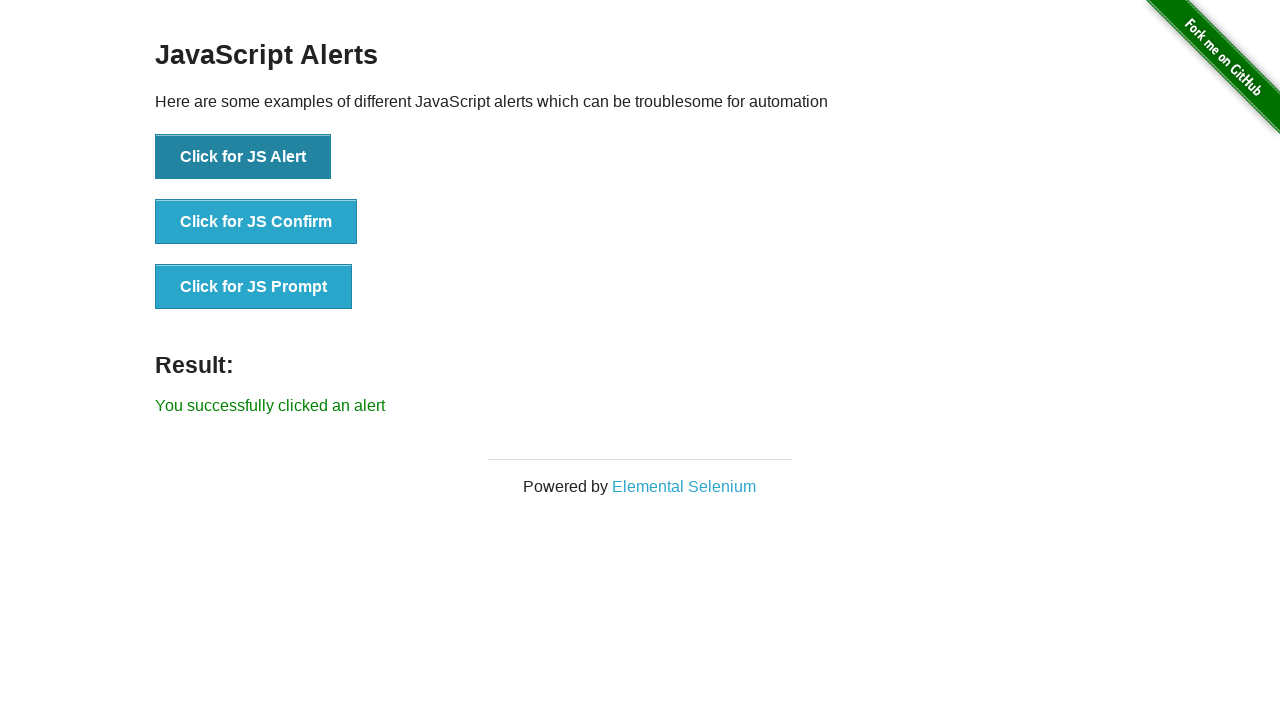

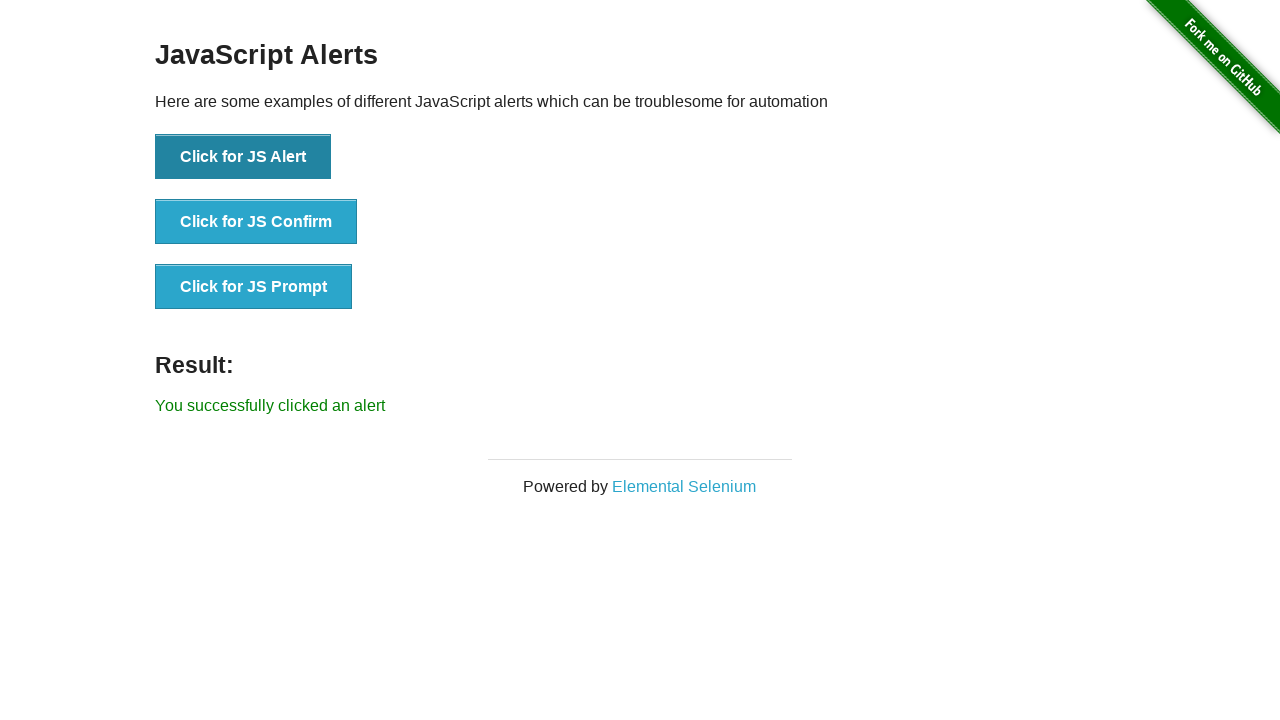